Navigates to the TVS Motor website and verifies that the current URL matches the expected URL after any redirects.

Starting URL: https://www.tvsmotor.com/

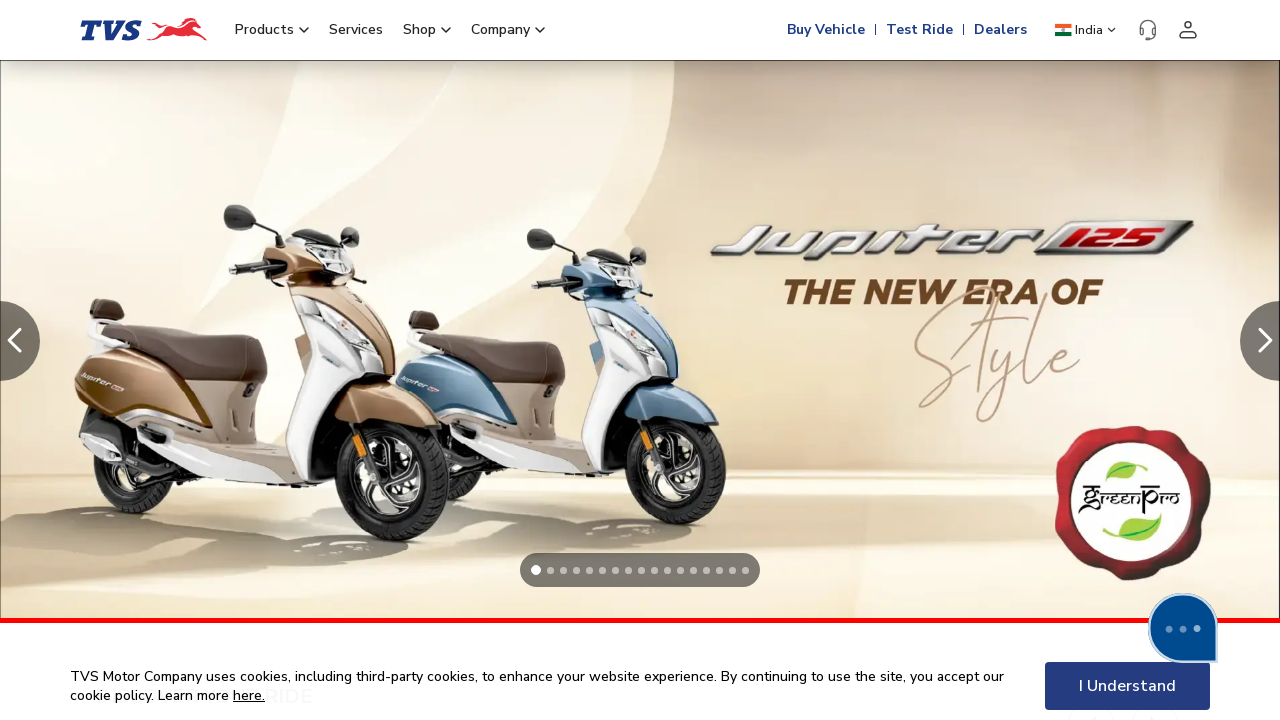

Waited for page to fully load (domcontentloaded state)
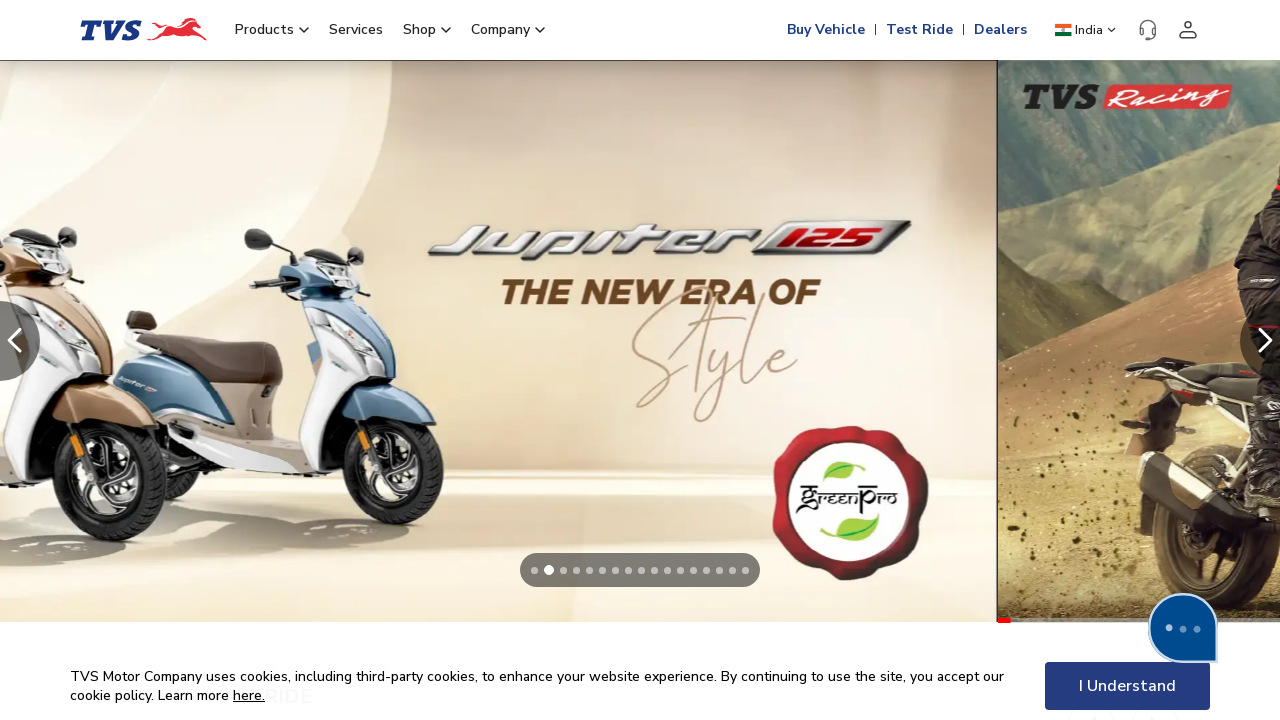

Retrieved current URL: https://www.tvsmotor.com/
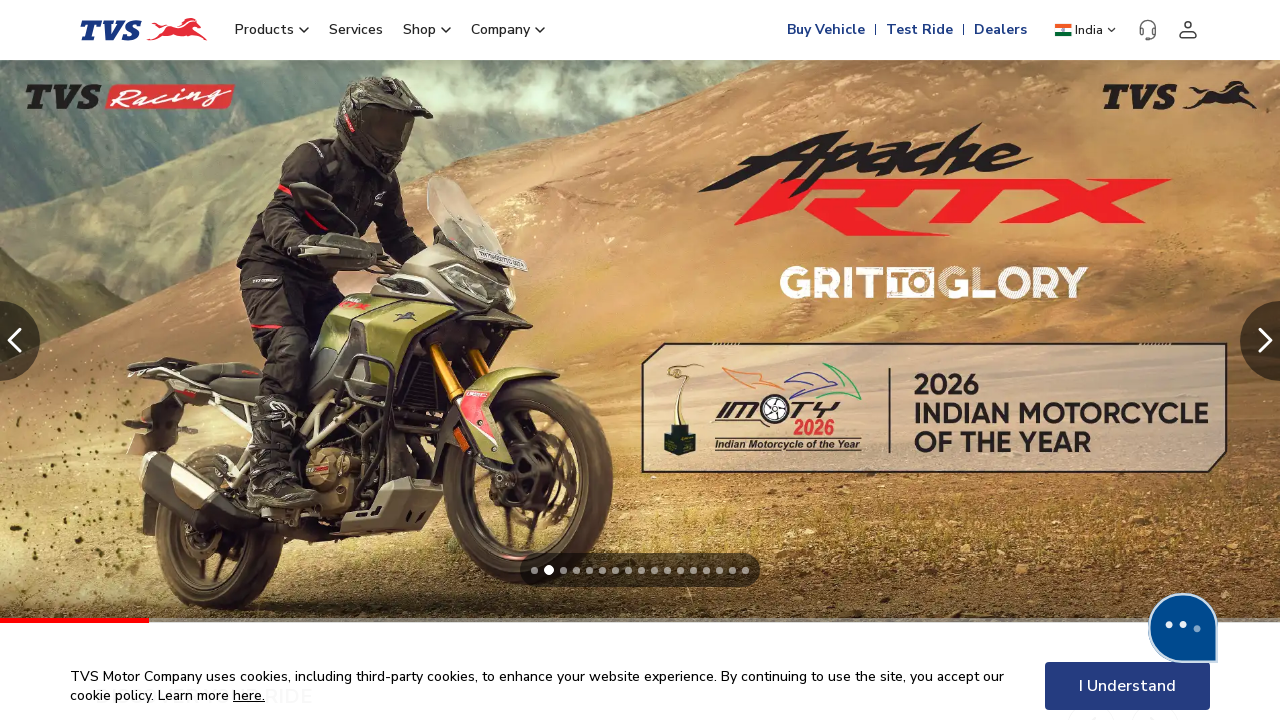

Set expected URL: https://www.tvsmotor.com/
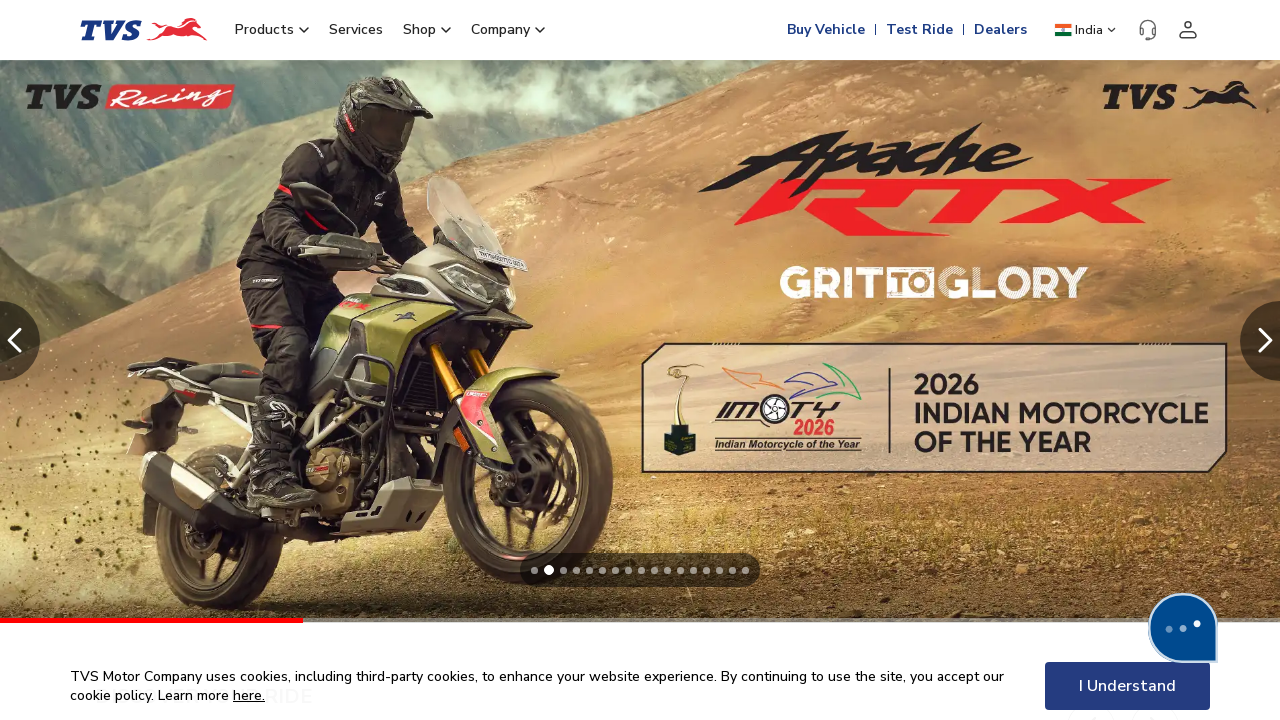

Verified current URL matches expected URL (accounting for redirects)
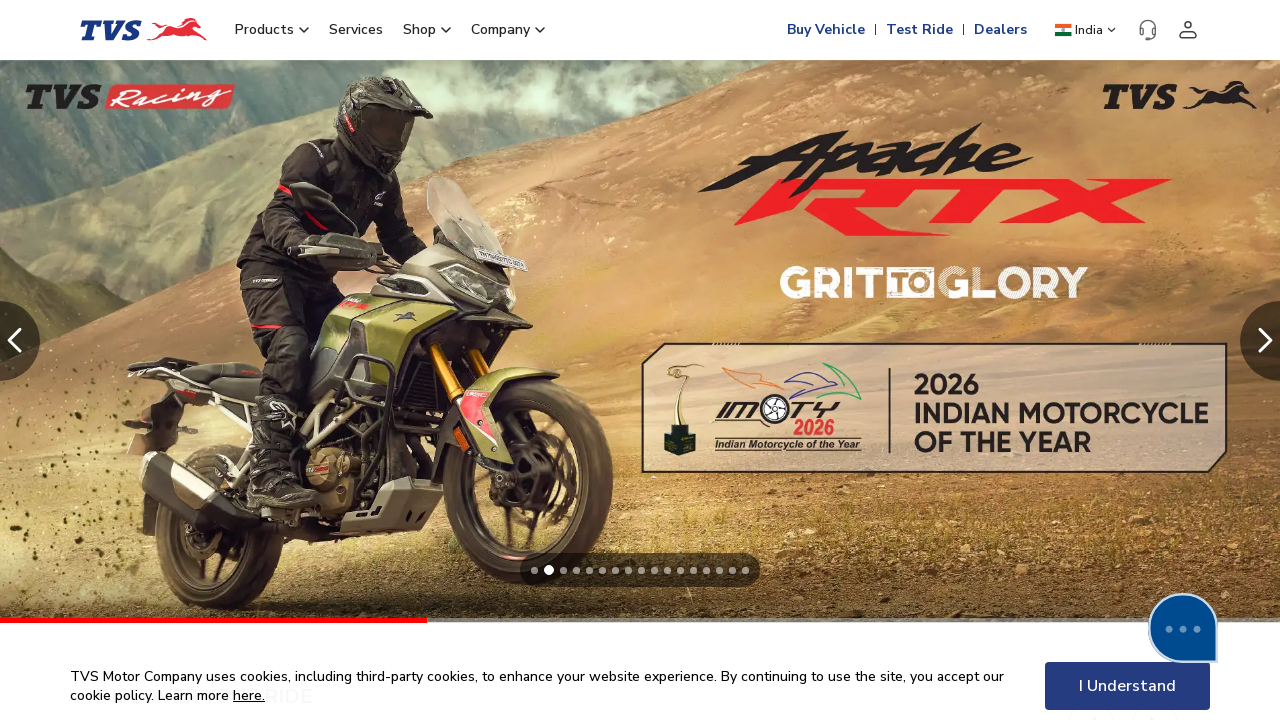

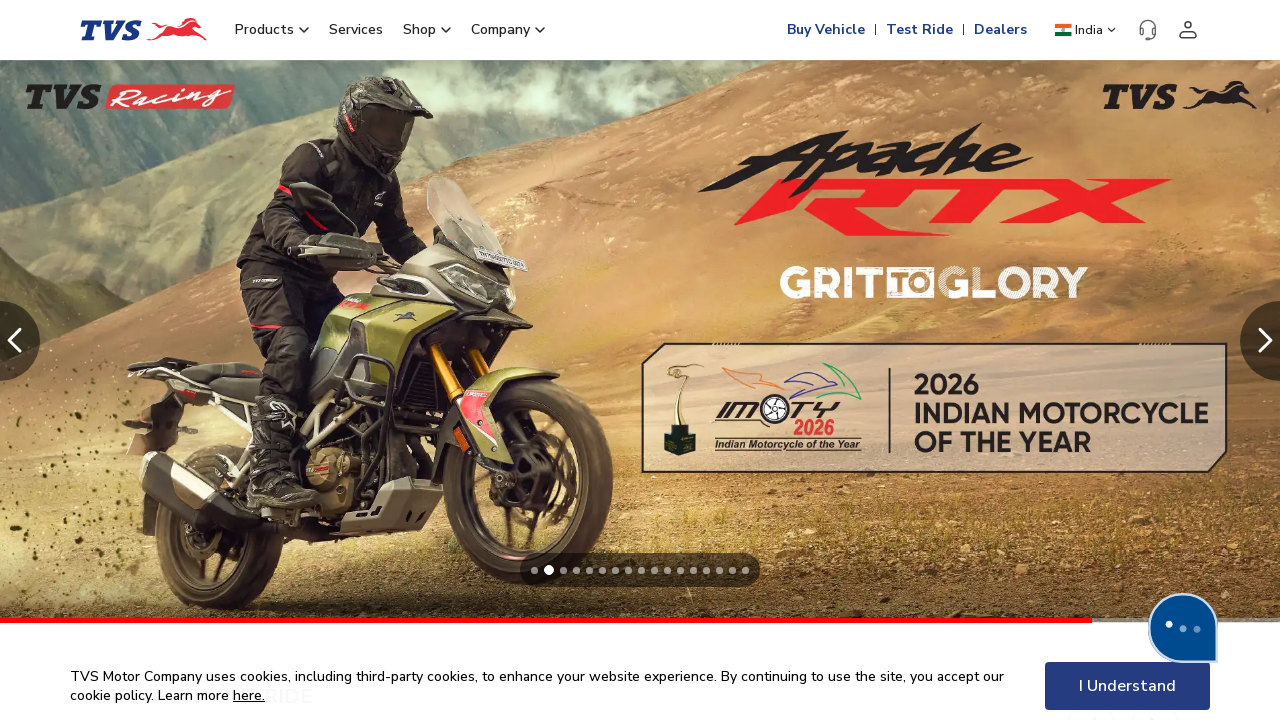